Tests a registration form by filling in first name, last name, email, phone, selecting gender and hobbies options on an automation demo site

Starting URL: http://demo.automationtesting.in/Register.html

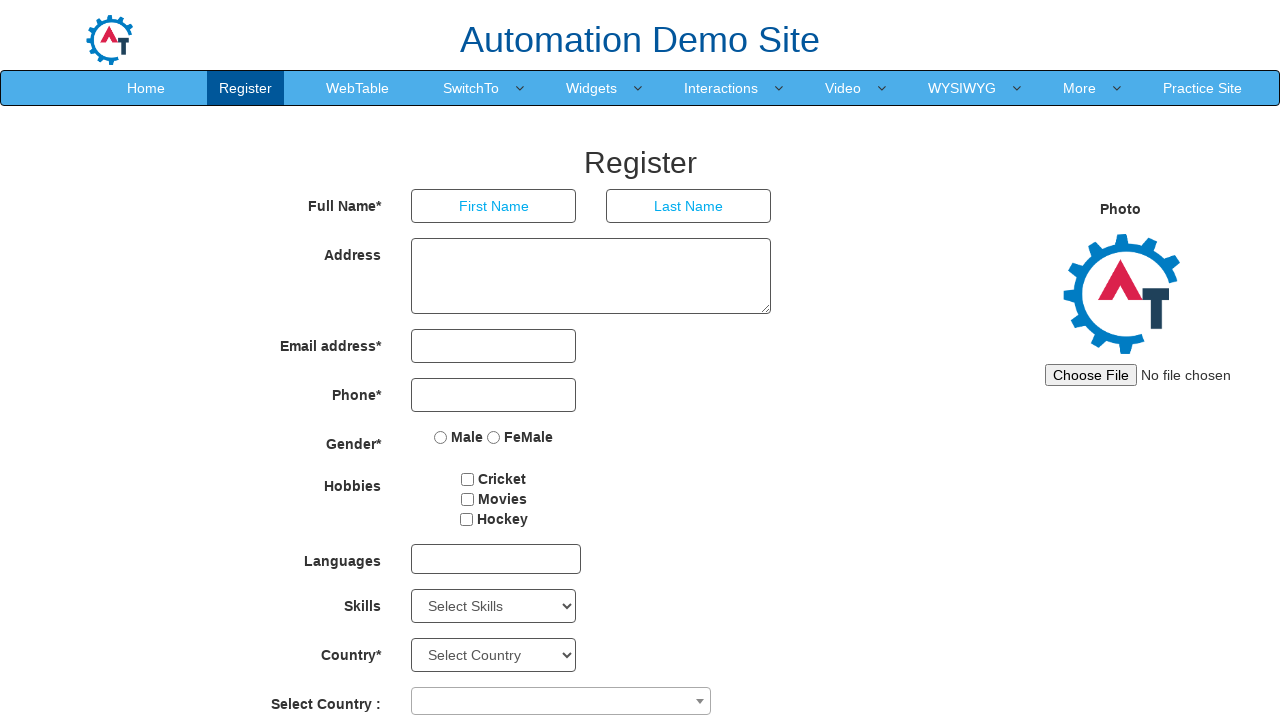

Waited for registration form container to load
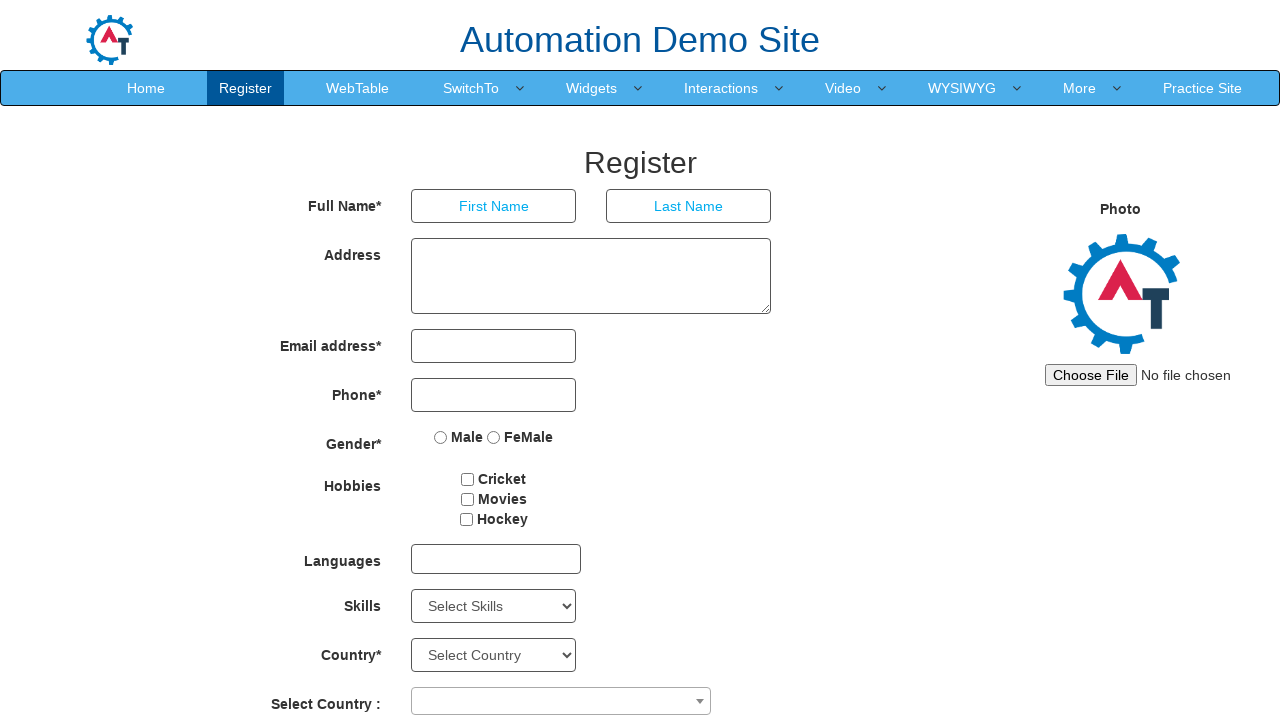

Filled first name field with 'Carlos' on input[placeholder='First Name']
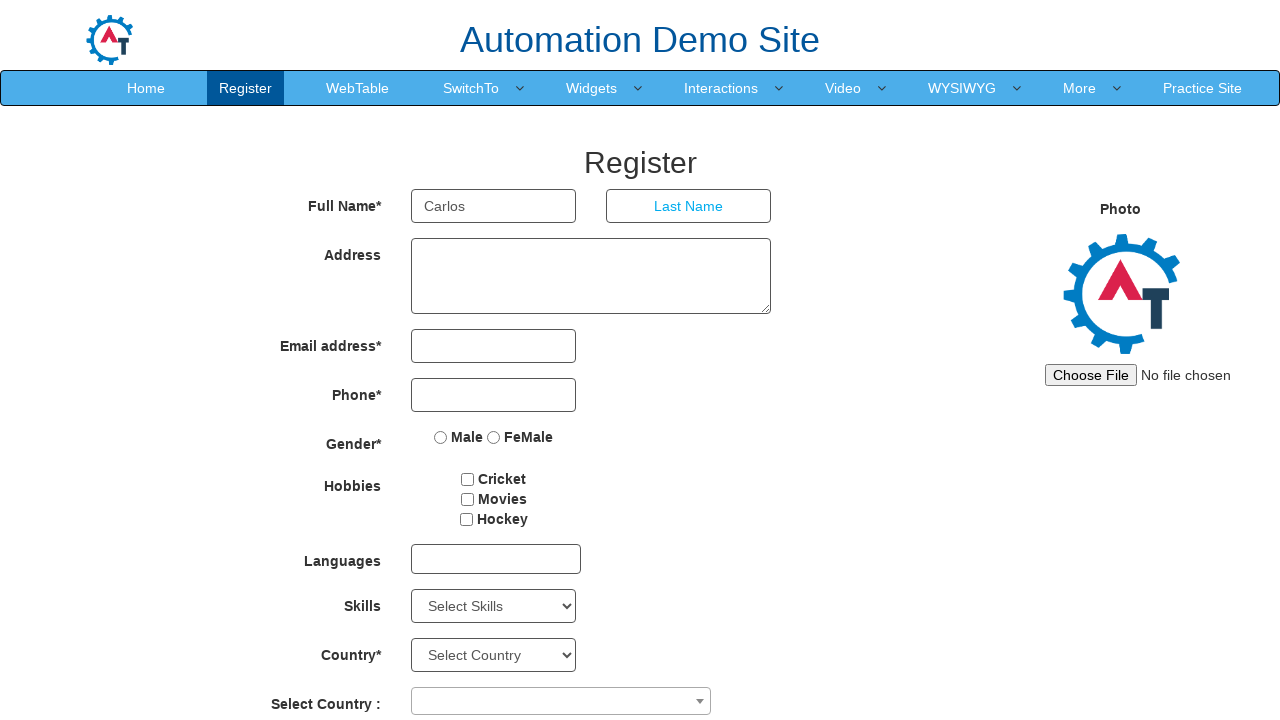

Filled last name field with 'Santos' on input[placeholder='Last Name']
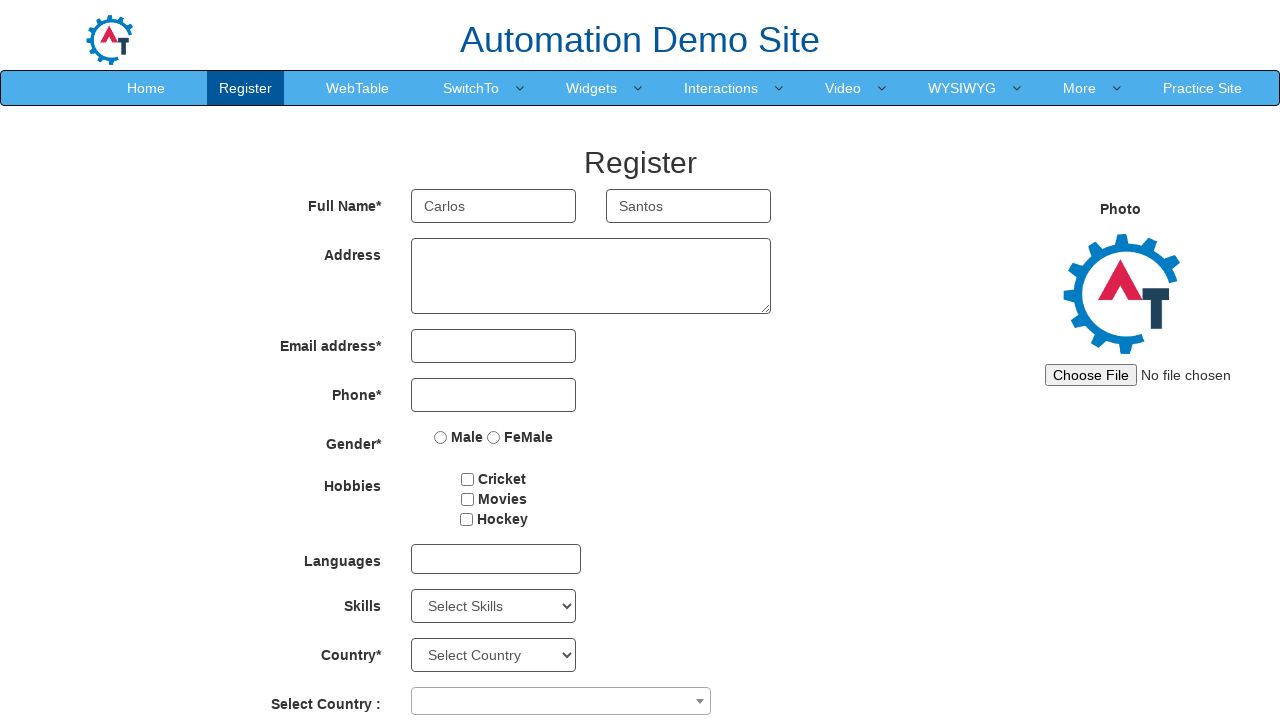

Filled email field with 'carlos.santos@example.com' on input[ng-model='EmailAdress']
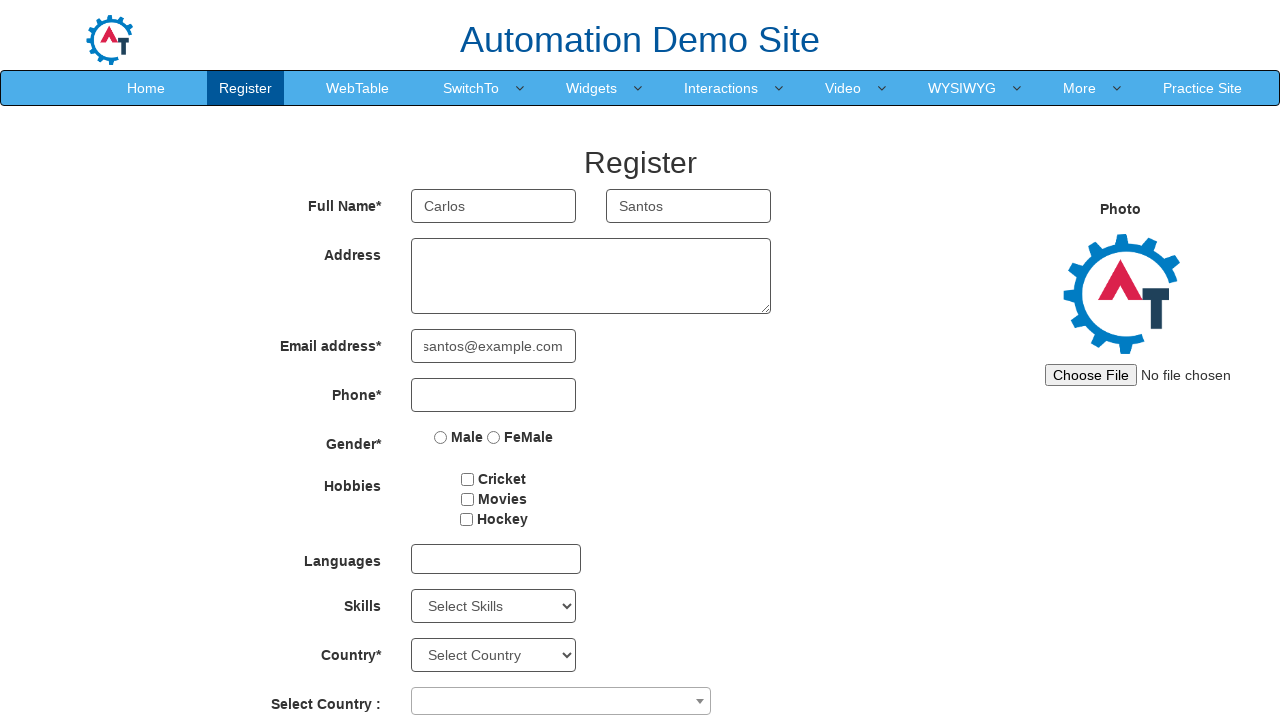

Filled phone field with '5511987654321' on input[ng-model='Phone']
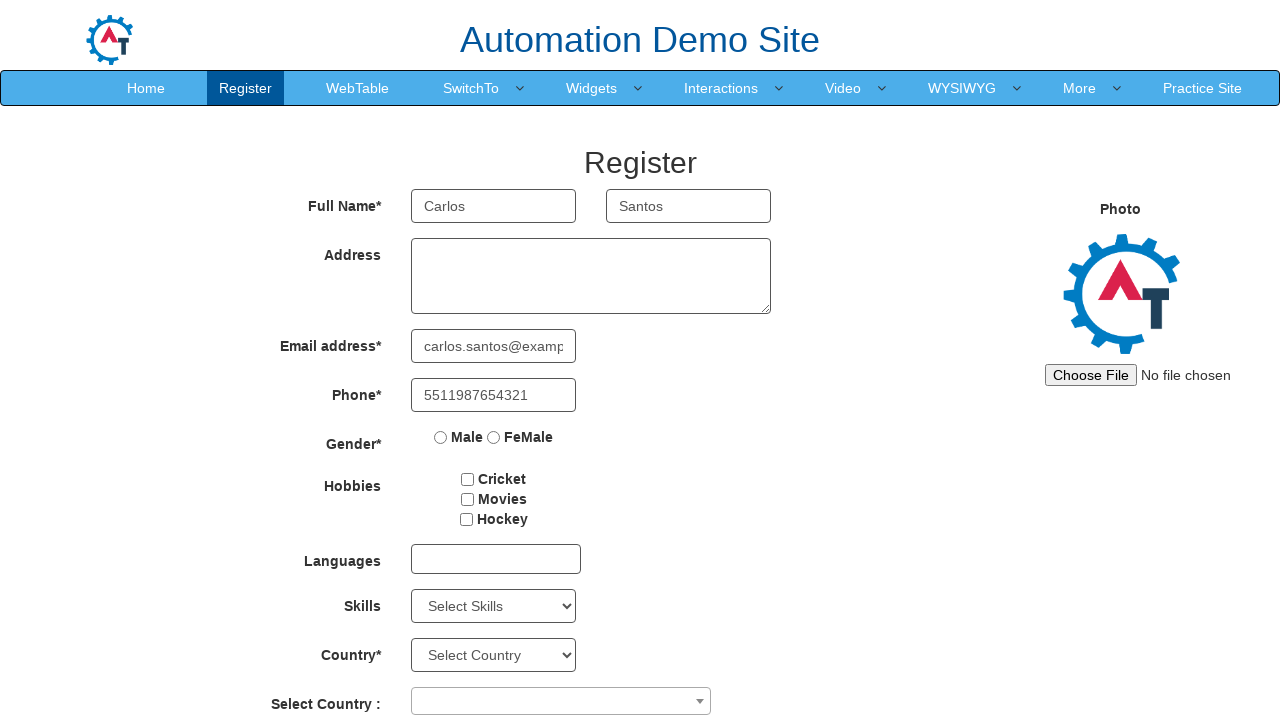

Selected 'Male' gender option at (441, 437) on input[value='Male']
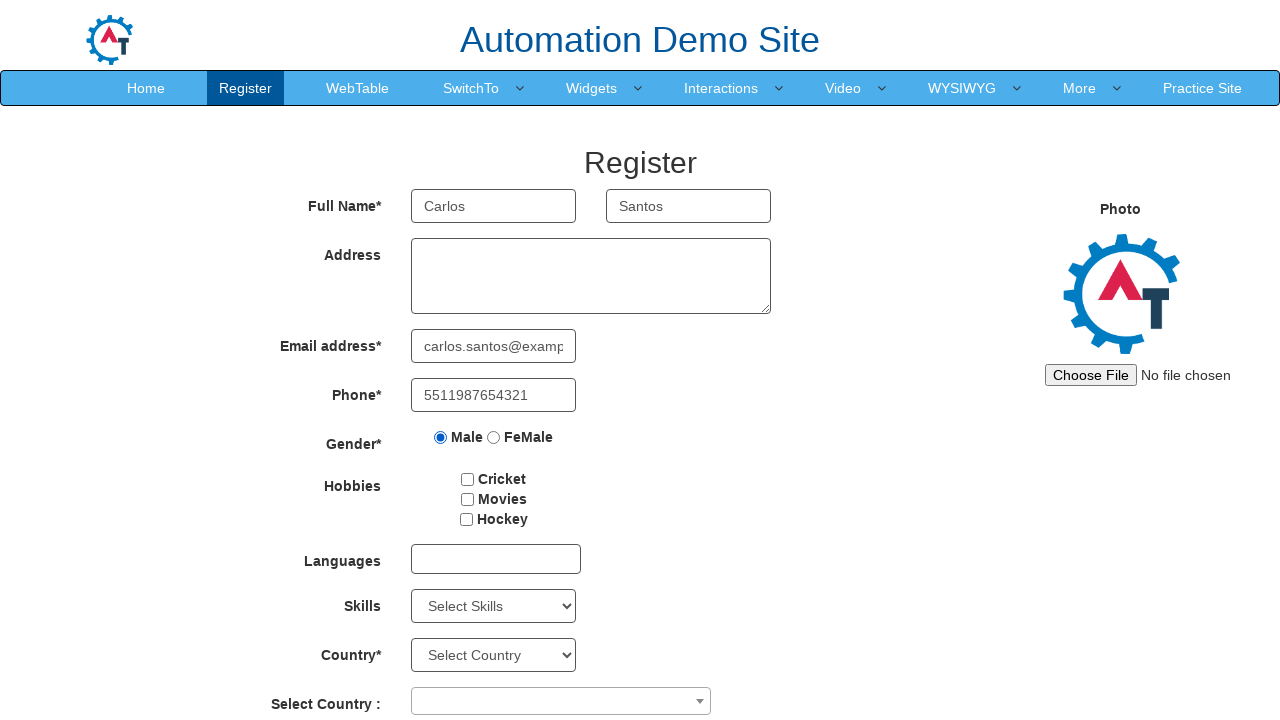

Selected hobby checkbox at (467, 499) on input#checkbox2
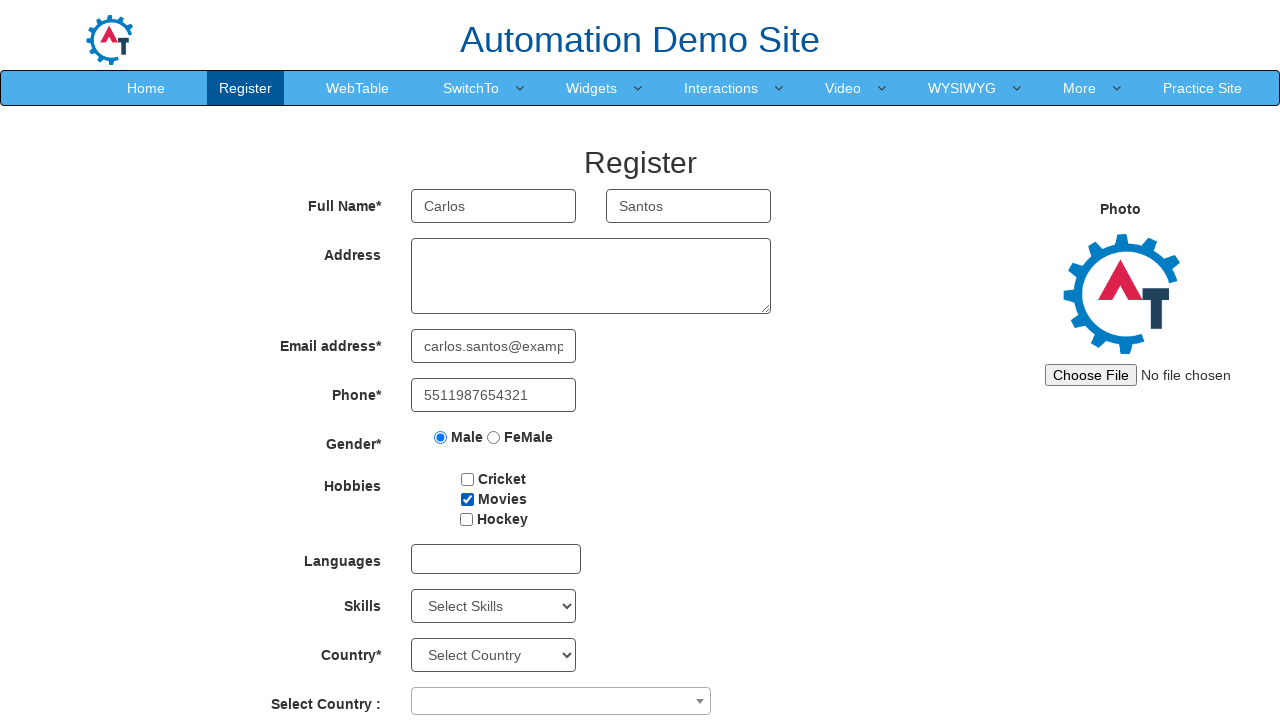

Clicked on language dropdown menu at (496, 559) on div#msdd
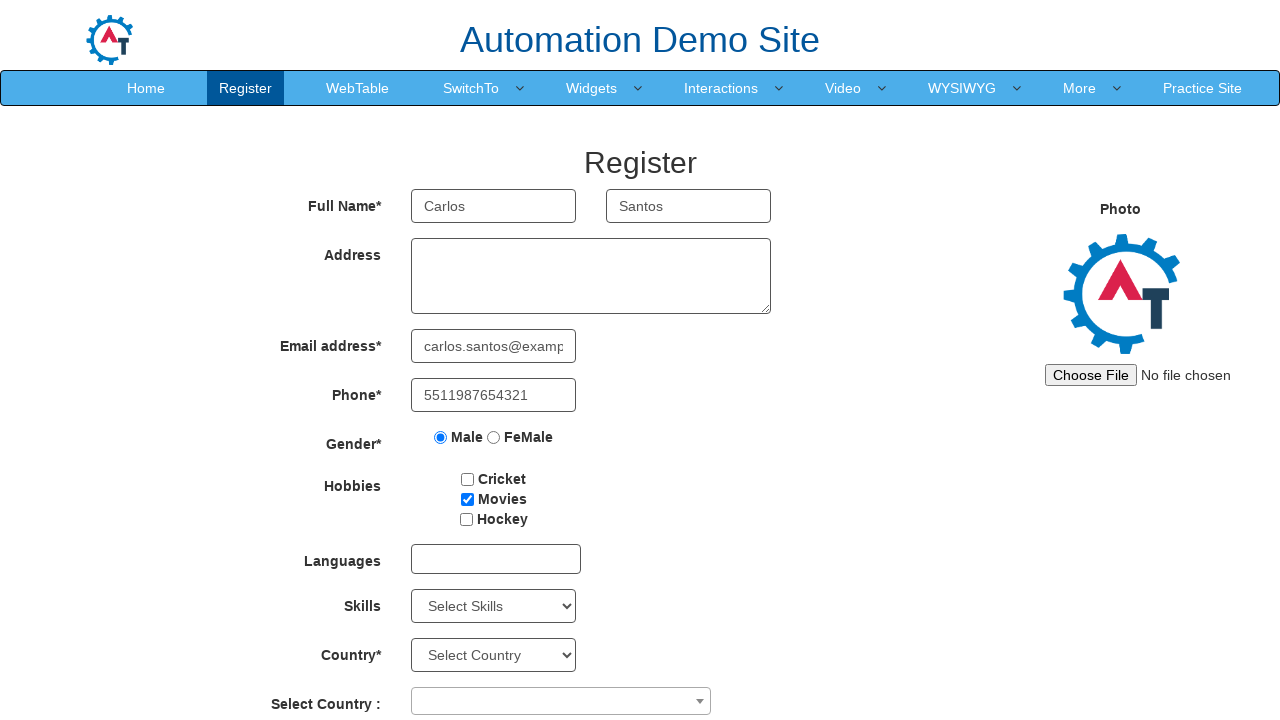

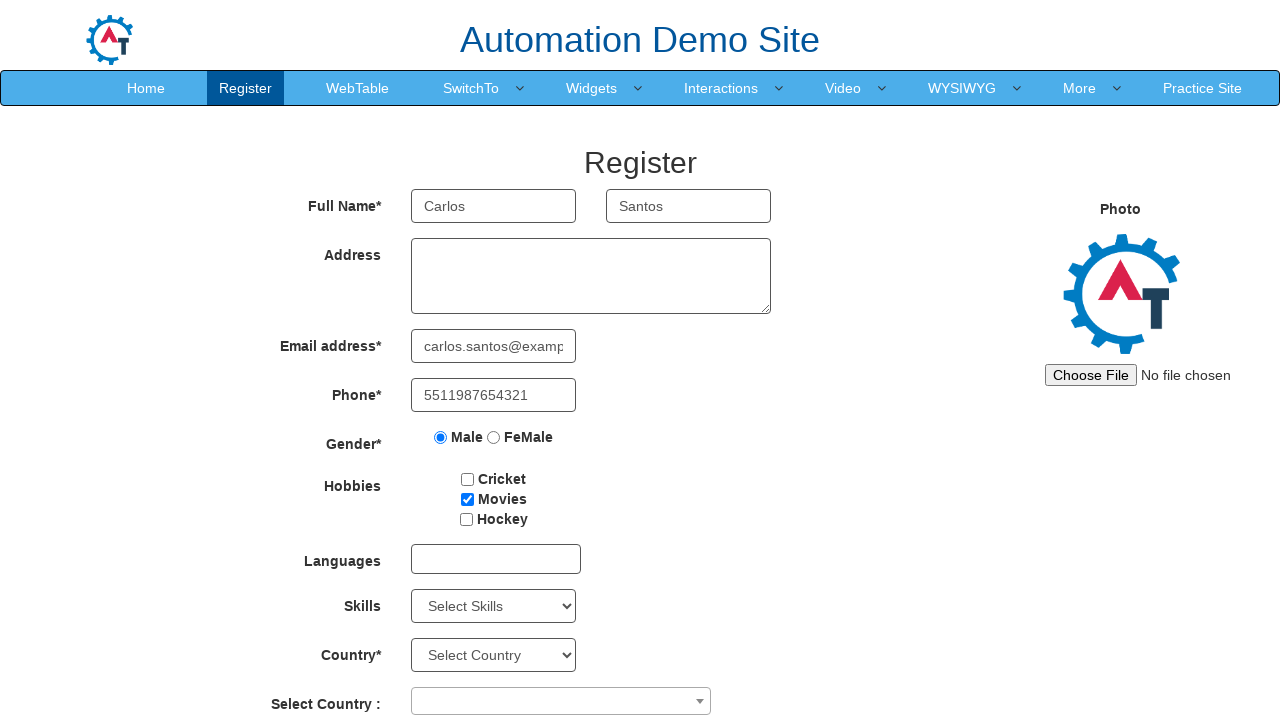